Tests a signup/contact form by filling in first name, last name, and email fields, then submitting the form

Starting URL: https://secure-retreat-92358.herokuapp.com/

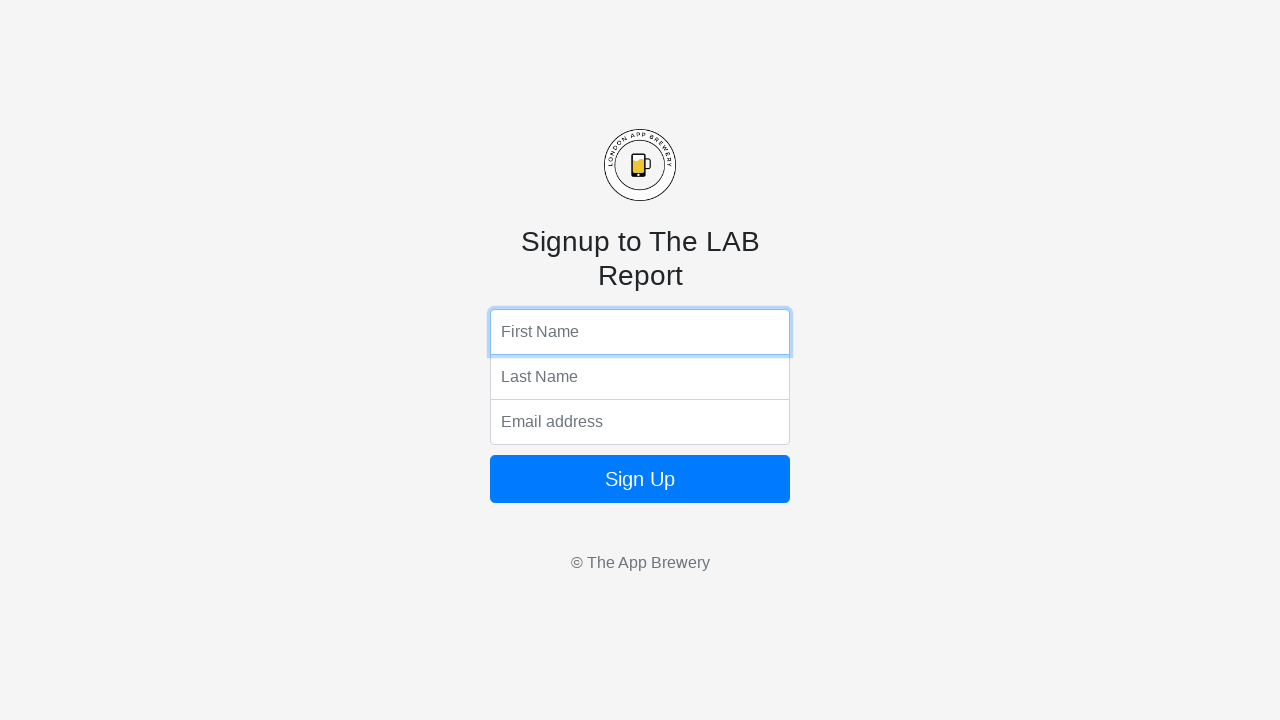

Filled first name field with 'Marcus' on input[name='fName']
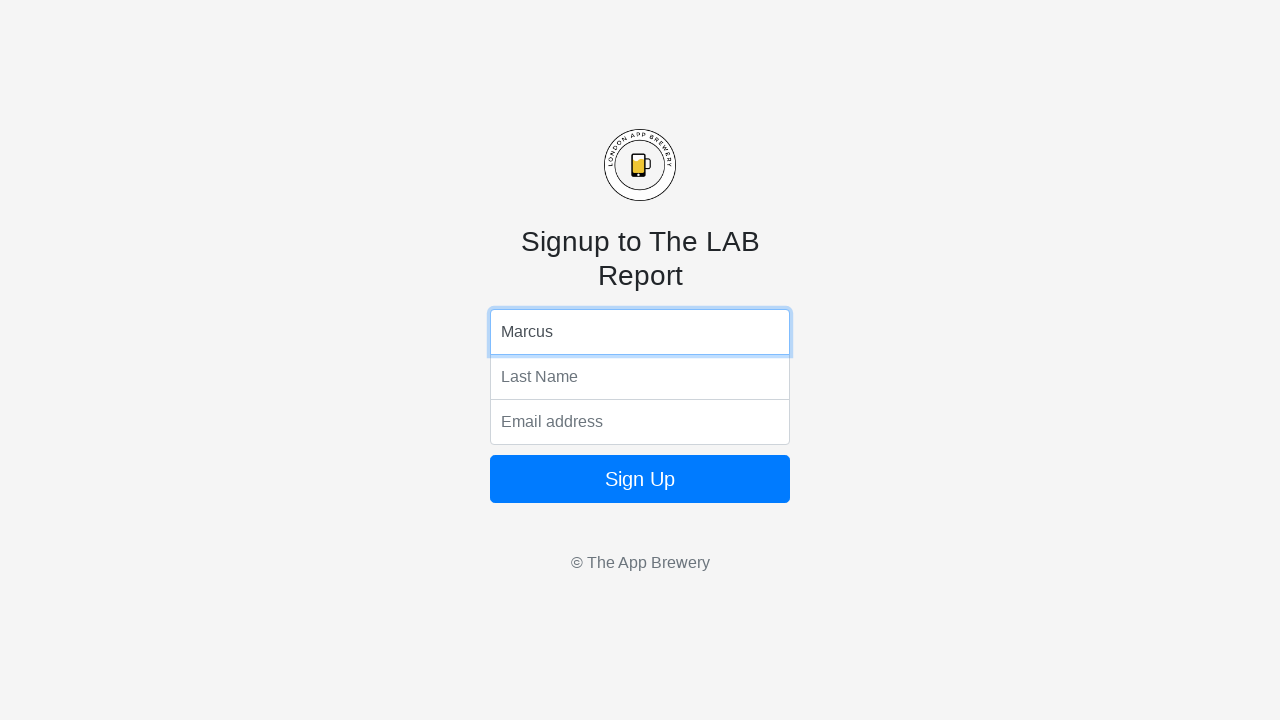

Filled last name field with 'Johnson' on input[name='lName']
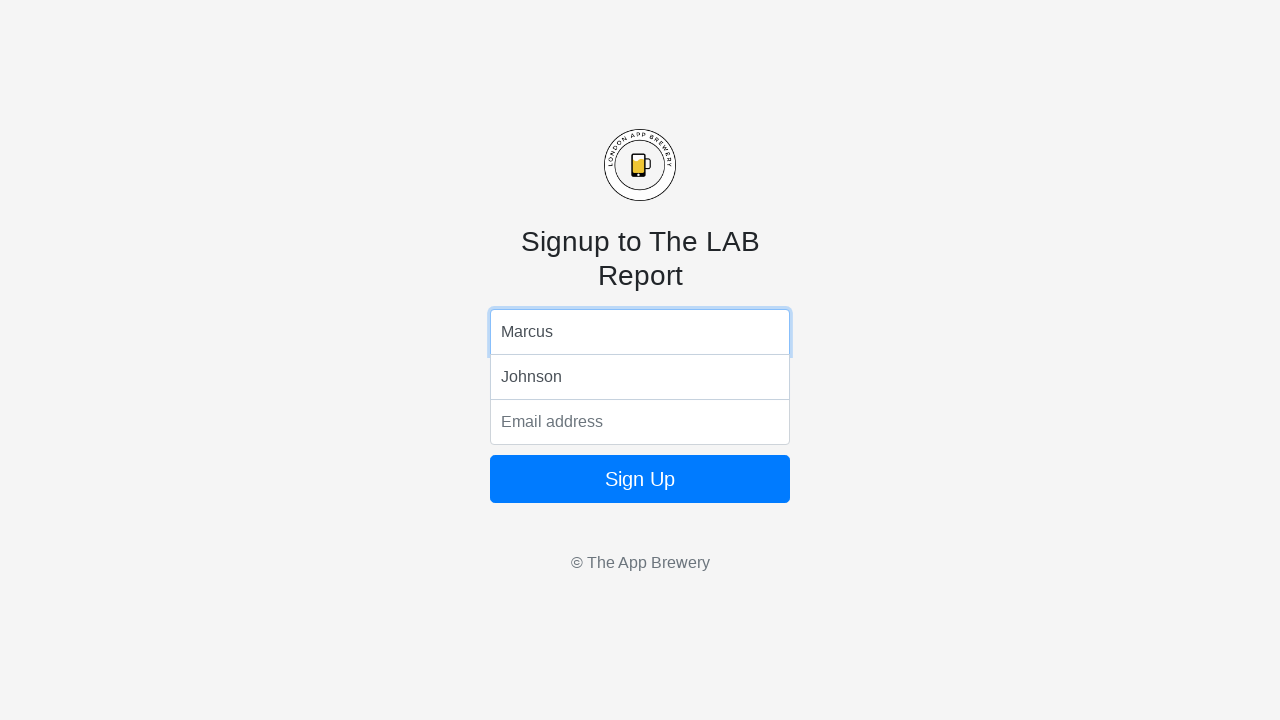

Filled email field with 'marcus.johnson@example.com' on input[name='email']
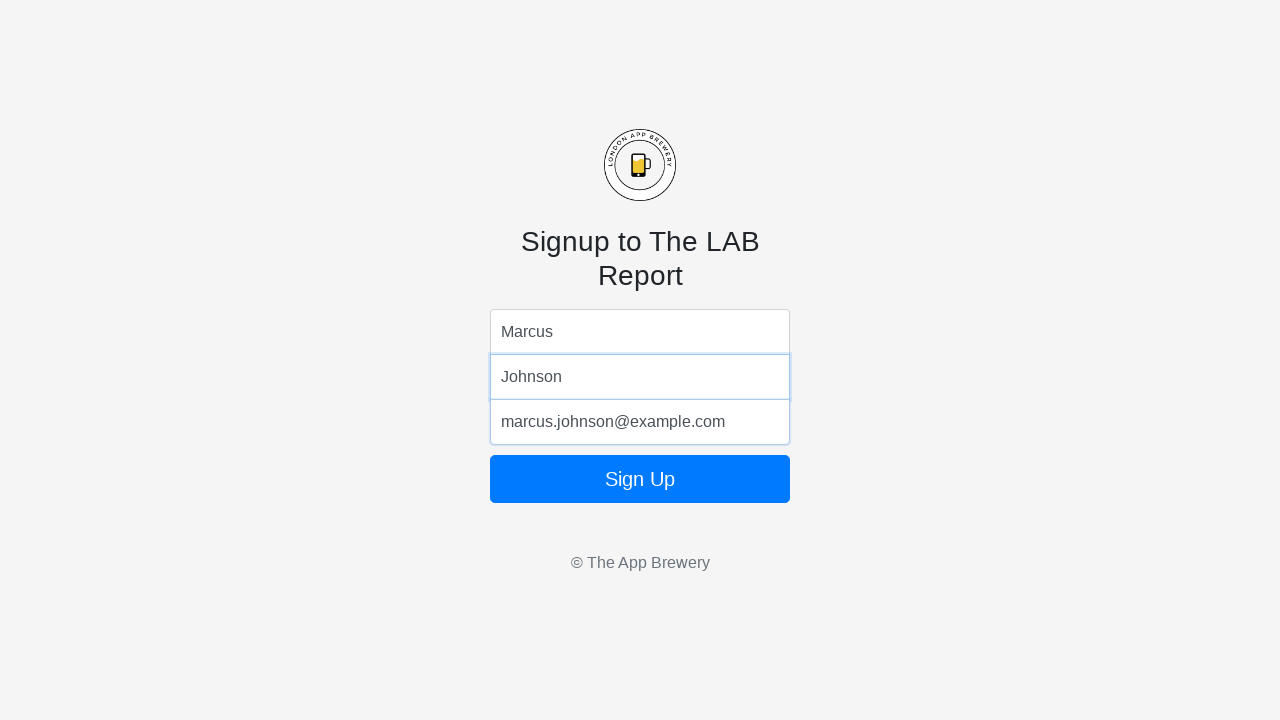

Clicked submit button to submit the form at (640, 479) on .btn
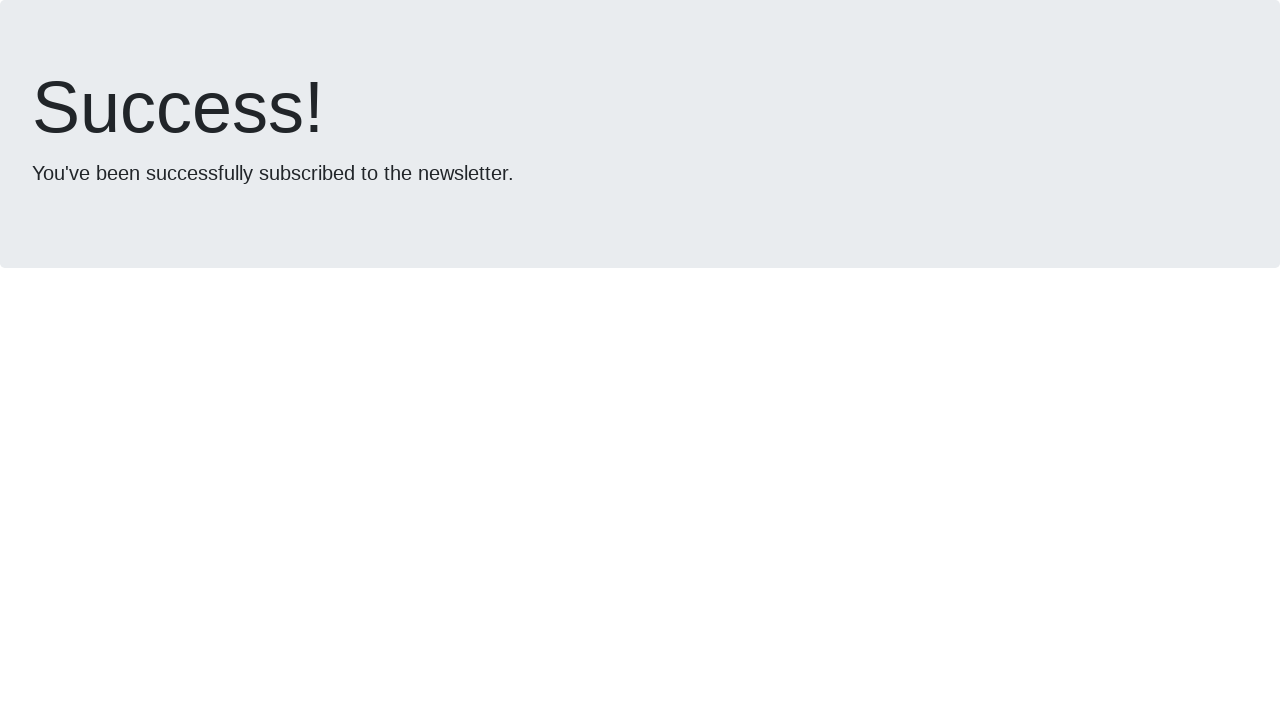

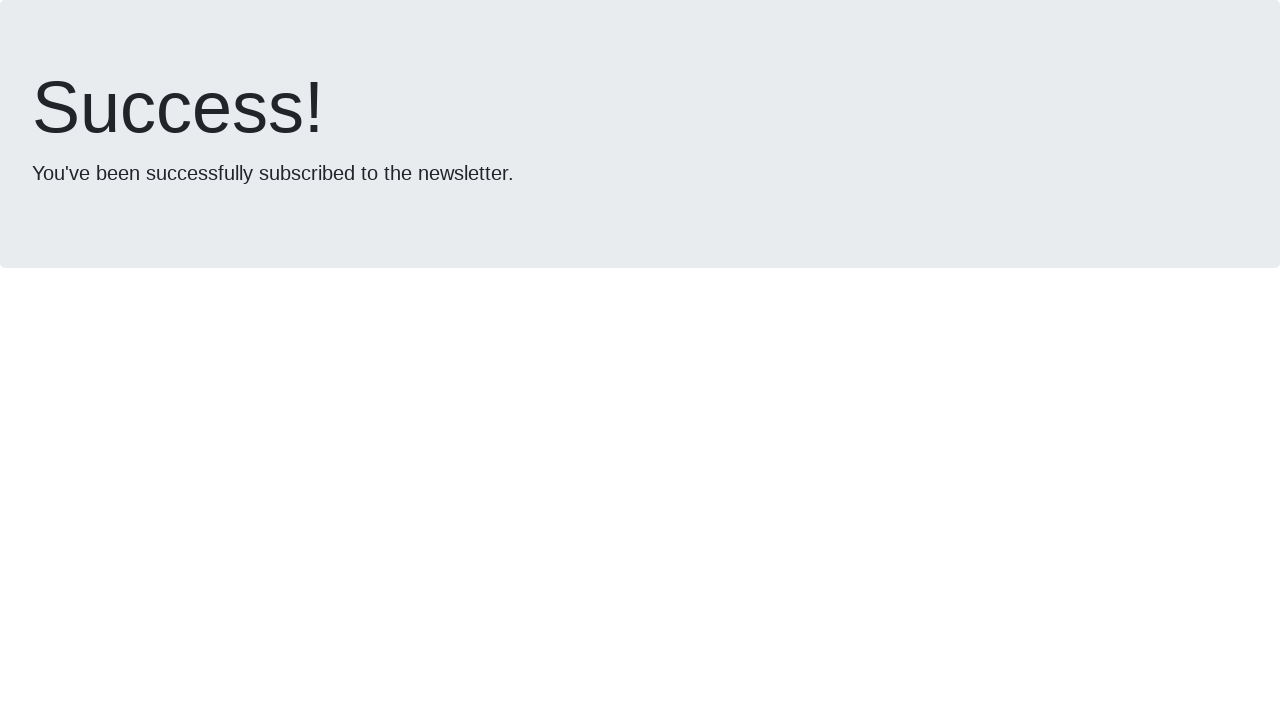